Navigates to iamneo.ai website and retrieves the page title to verify the page loads correctly

Starting URL: https://iamneo.ai

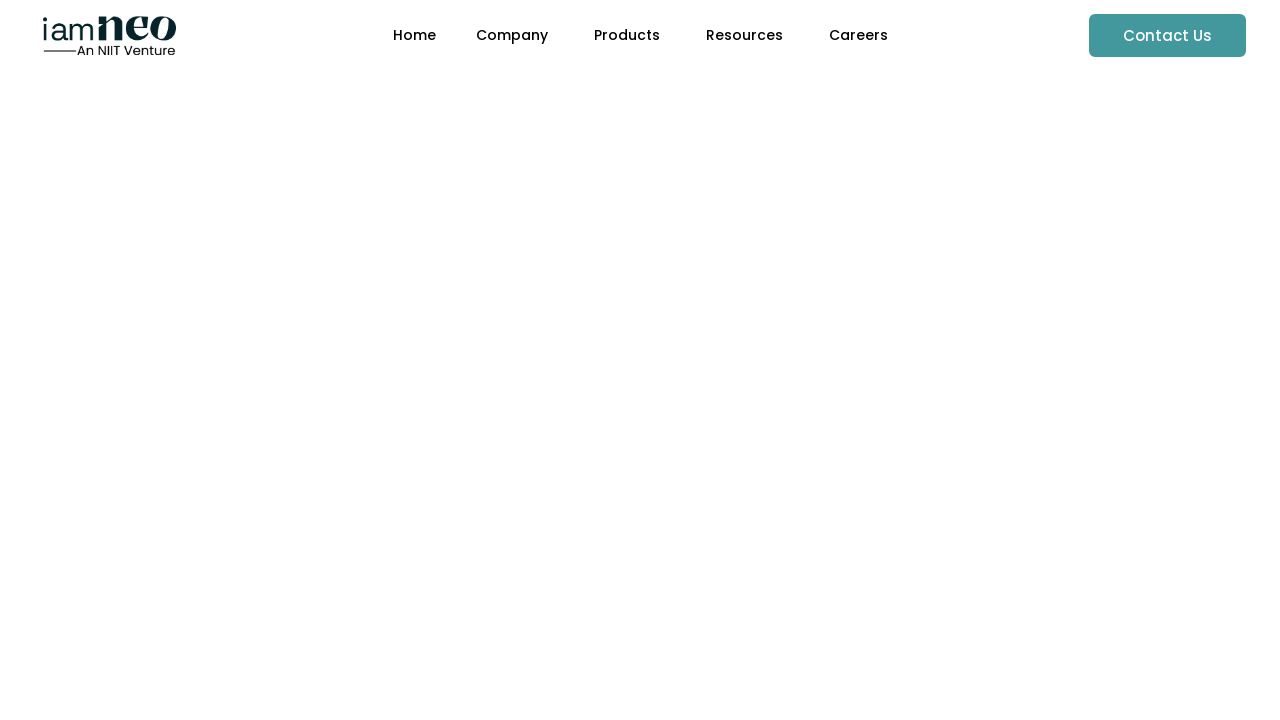

Navigated to https://iamneo.ai
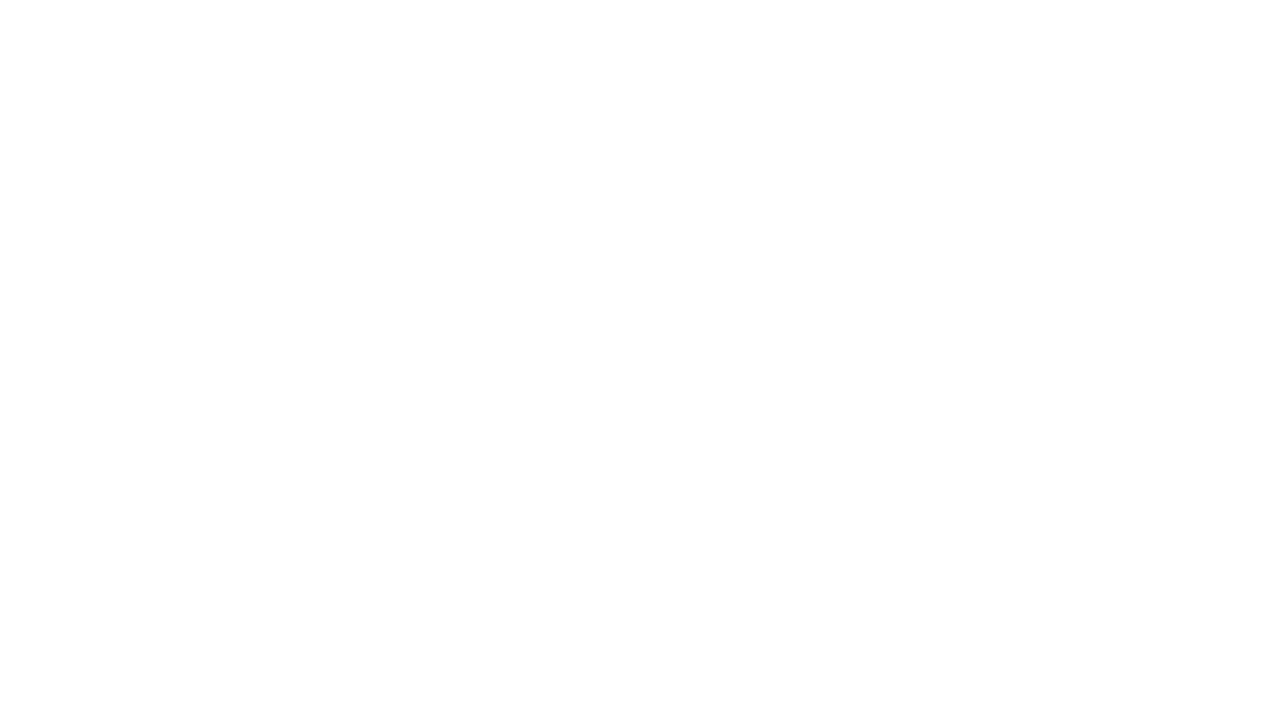

Page loaded successfully (domcontentloaded event)
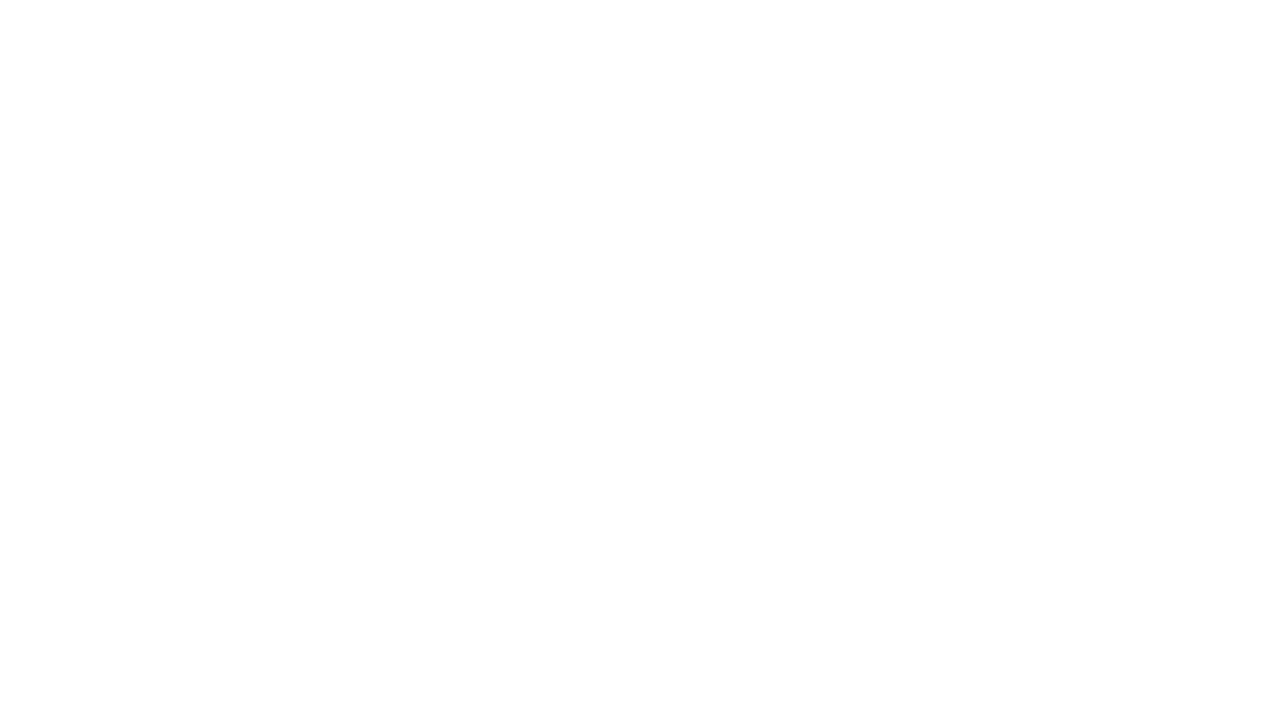

Retrieved page title: ''
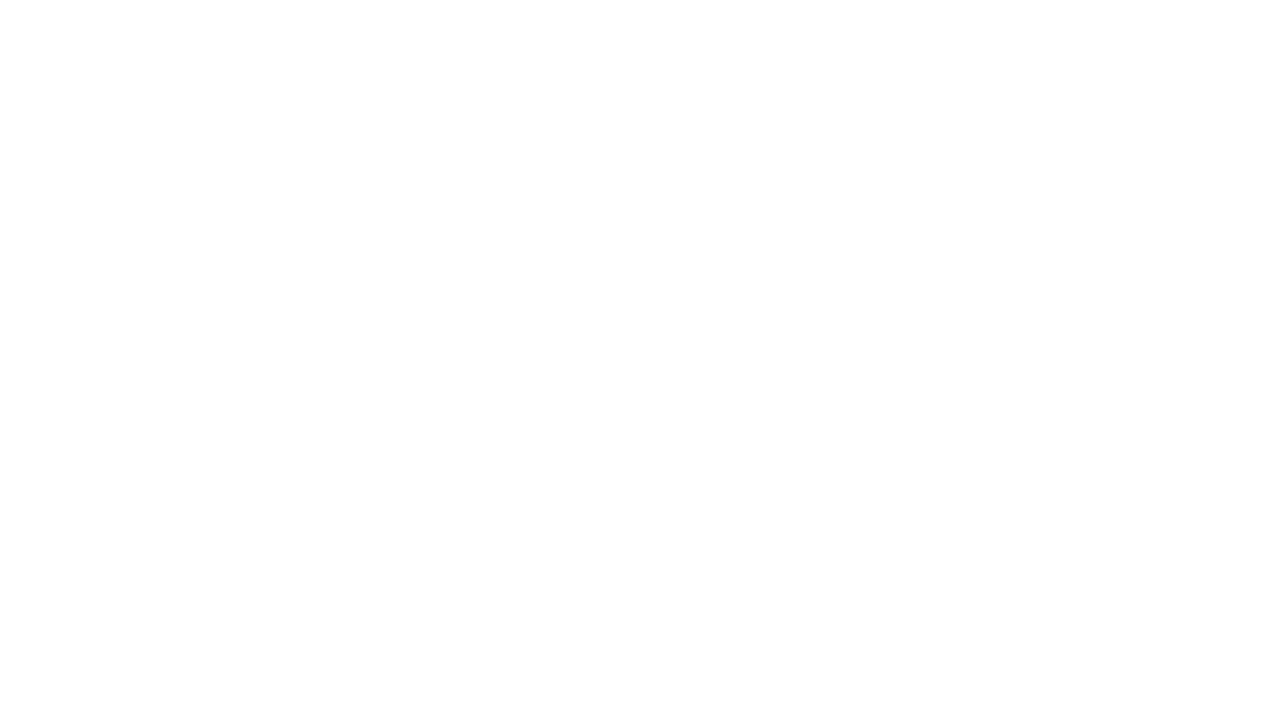

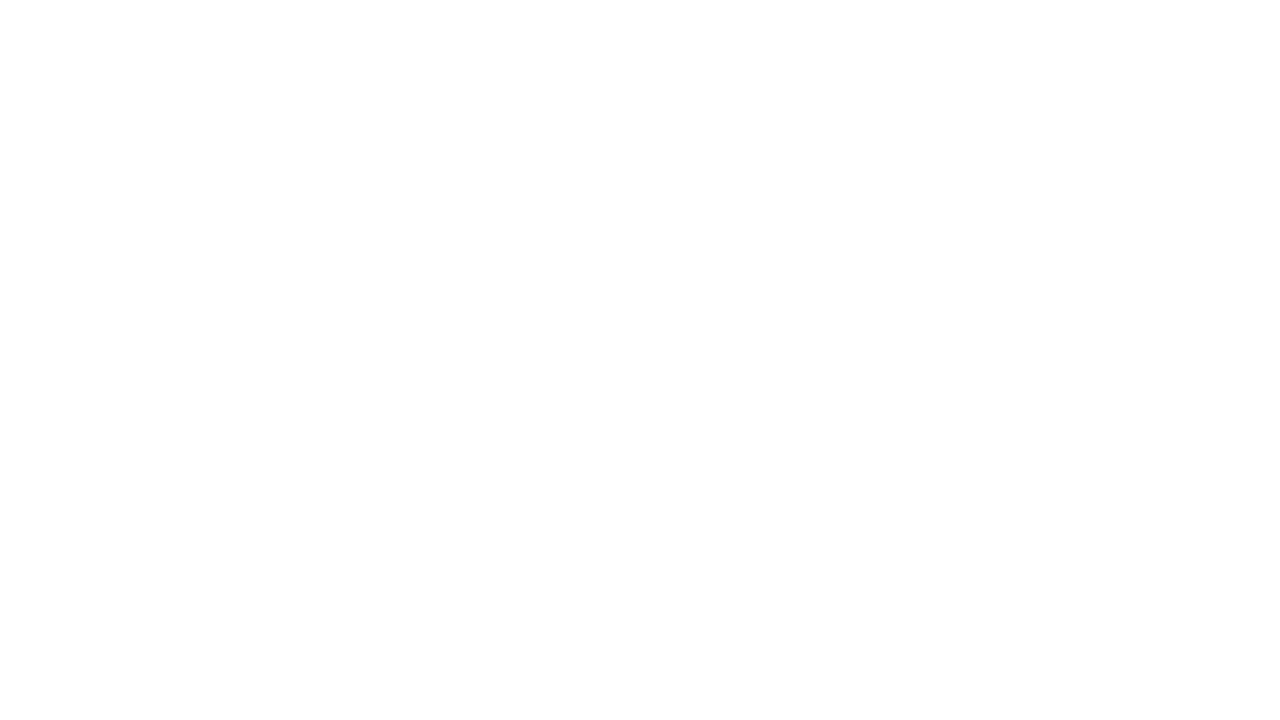